Tests the text input functionality by entering a new button name in the input field and clicking the button to update its text

Starting URL: http://uitestingplayground.com/textinput

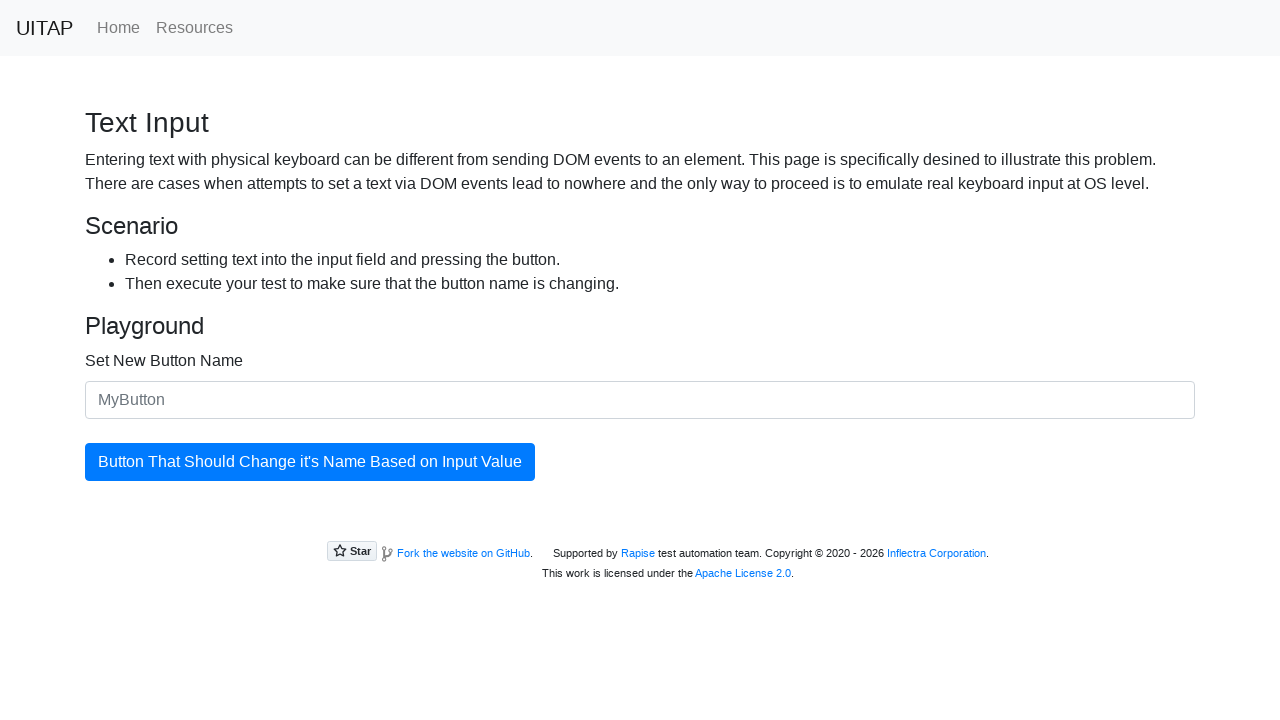

Filled input field with new button name 'SkyPro' on #newButtonName
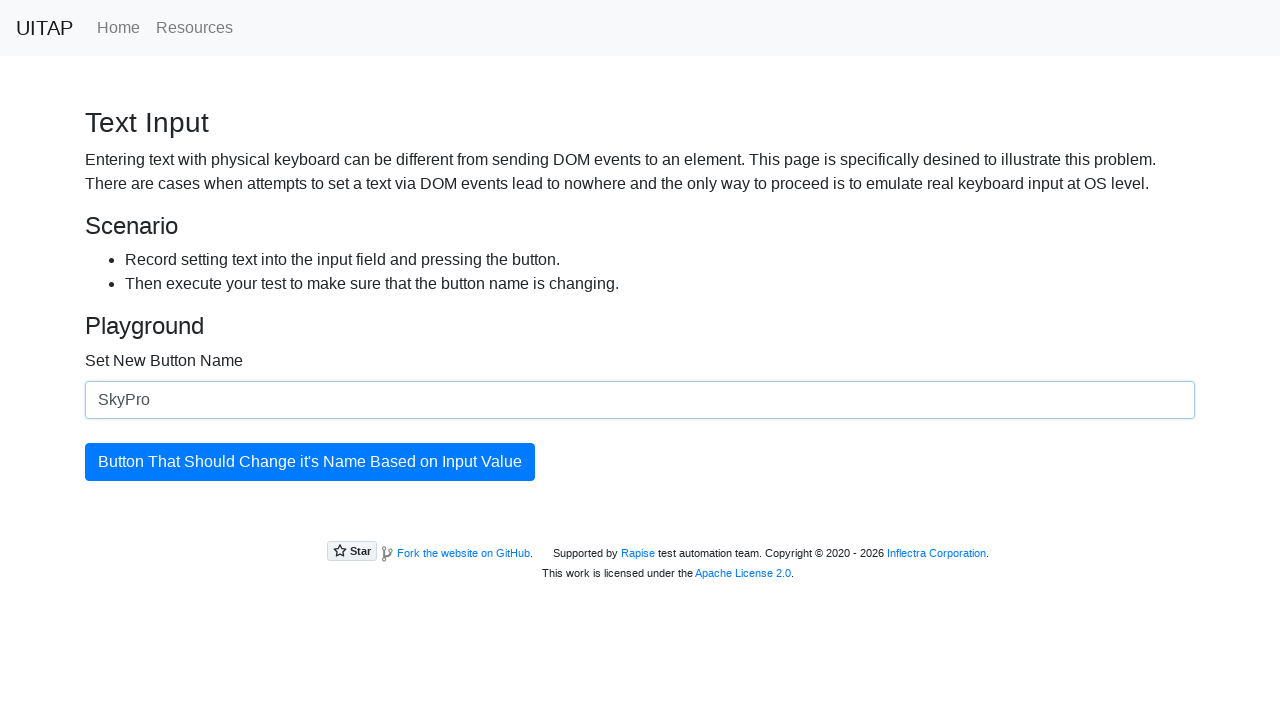

Clicked the update button to change button text at (310, 462) on #updatingButton
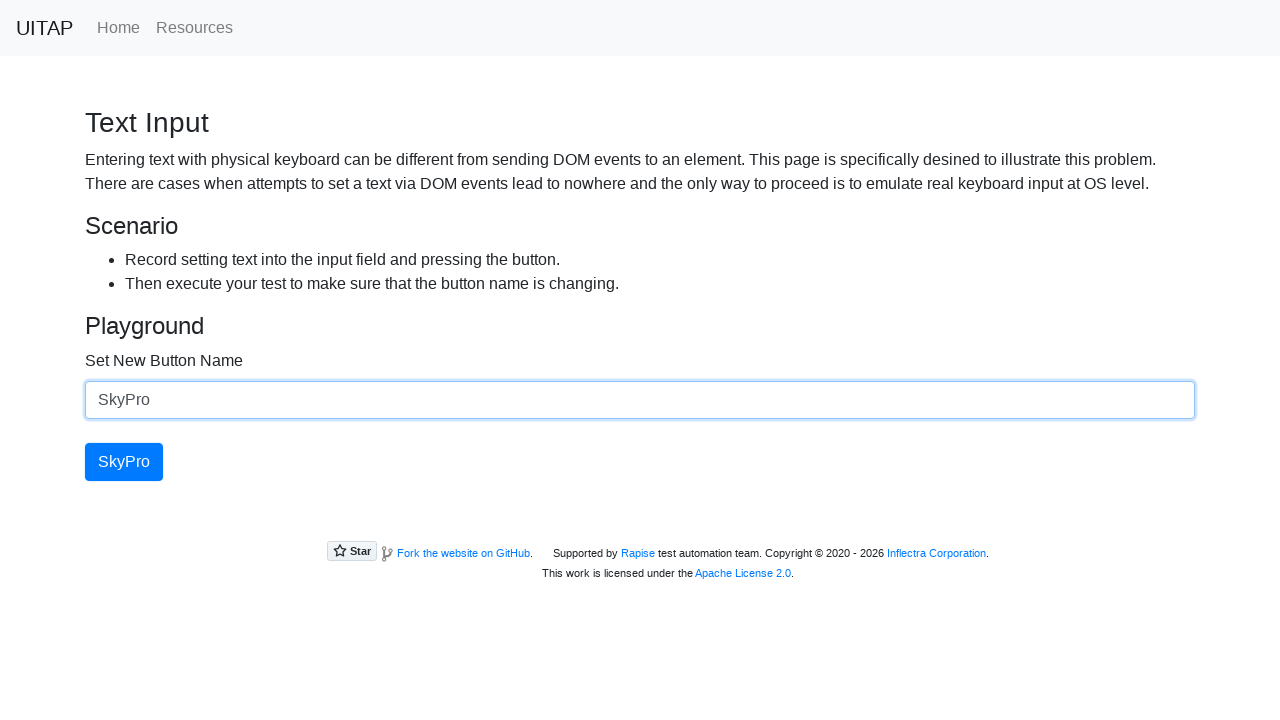

Button text updated successfully
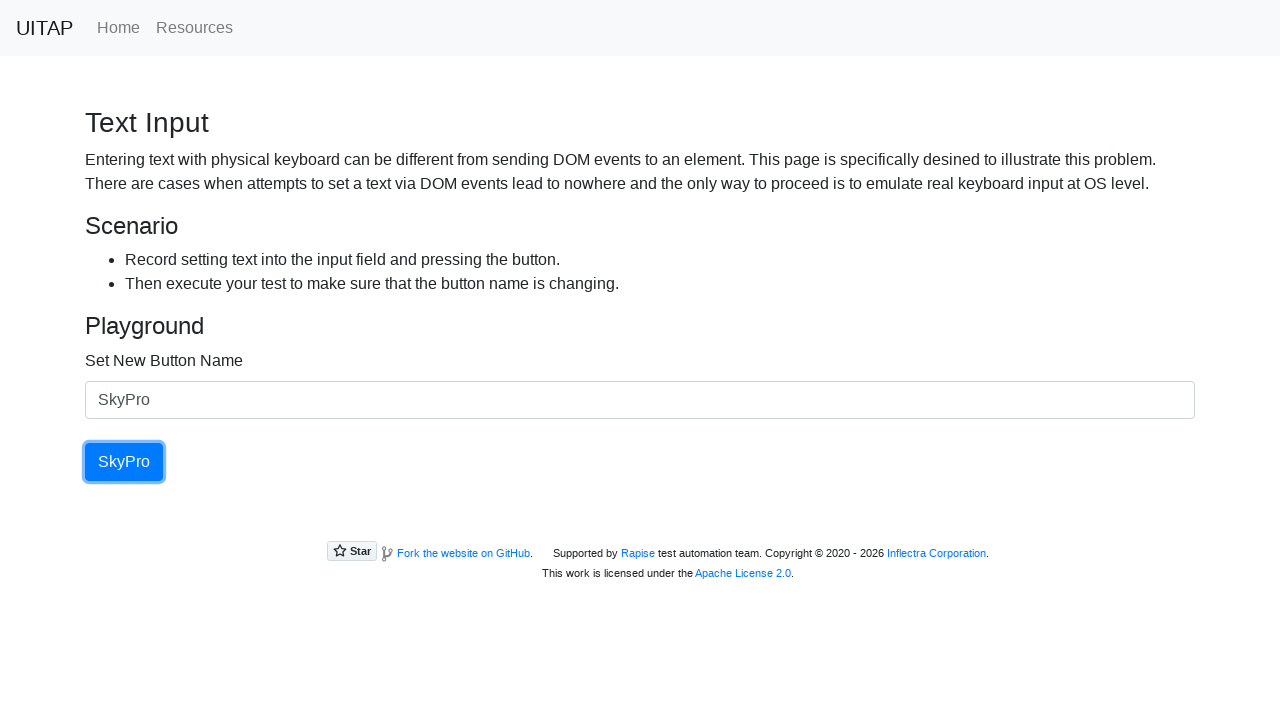

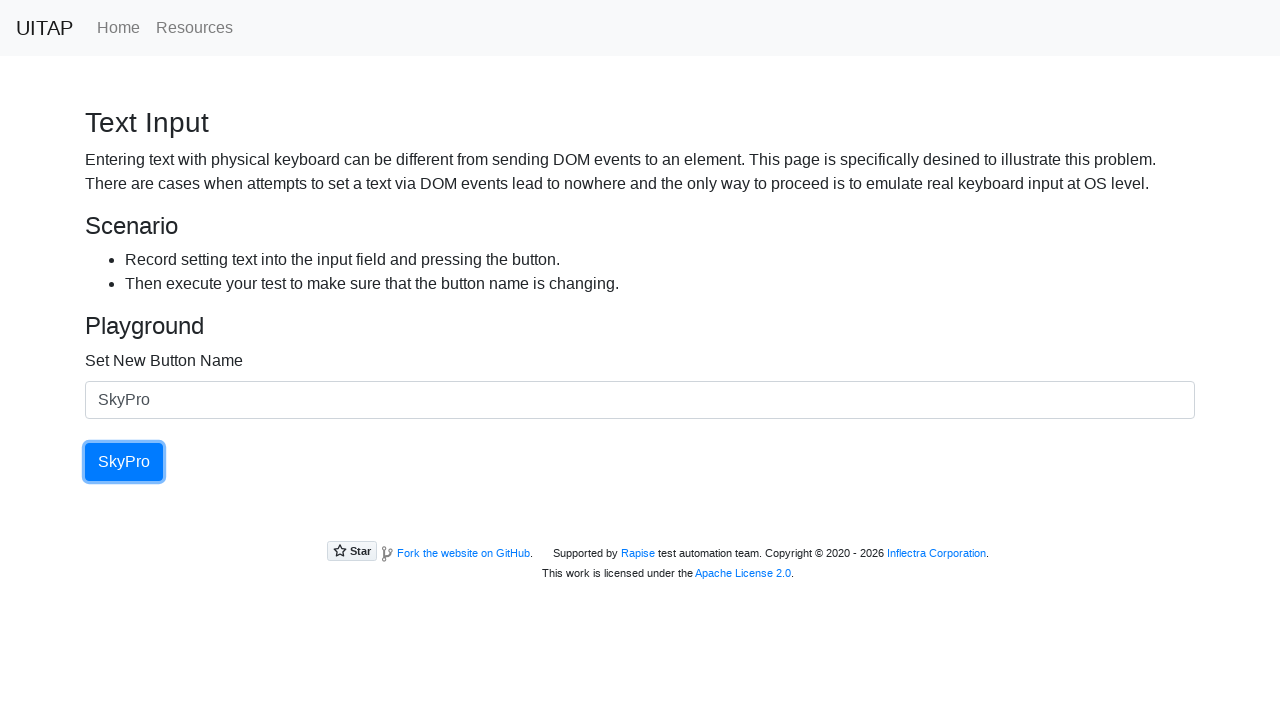